Tests a custom dropdown with search functionality on React Semantic UI site by searching for and selecting a country from the dropdown

Starting URL: https://react.semantic-ui.com/maximize/dropdown-example-search-selection/

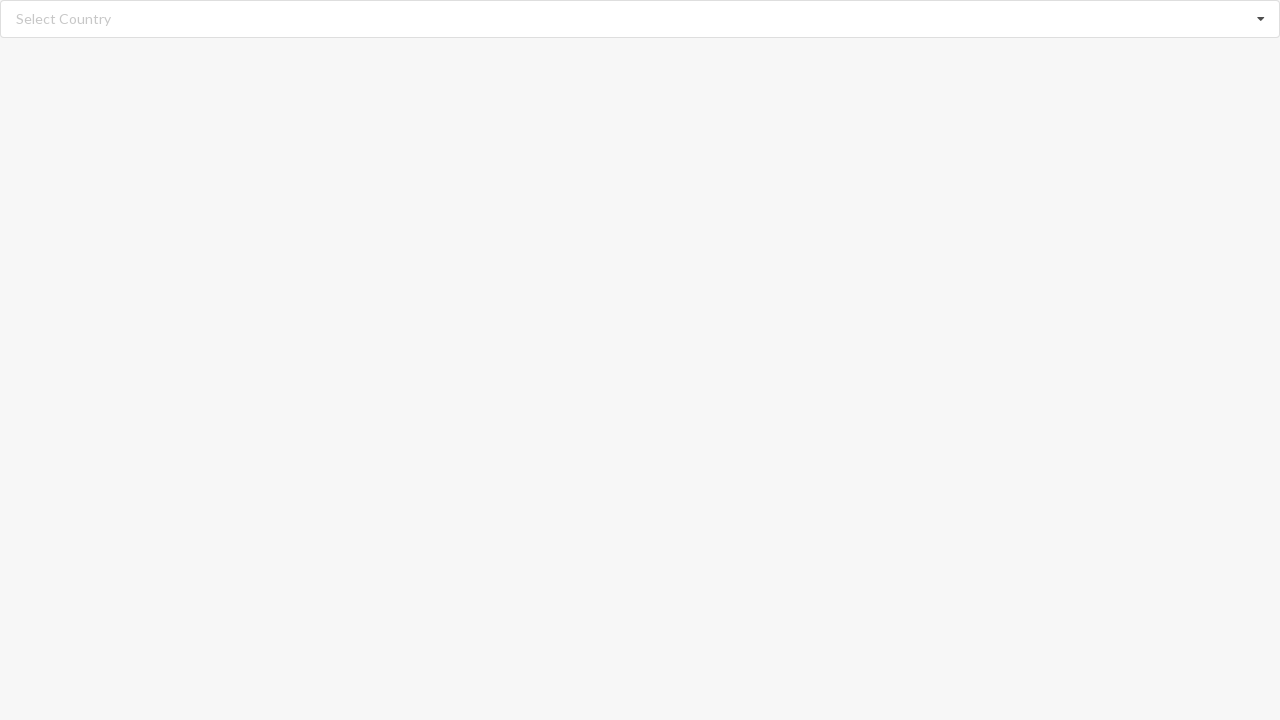

Clicked on search dropdown to open it at (641, 19) on xpath=//input[@class='search']
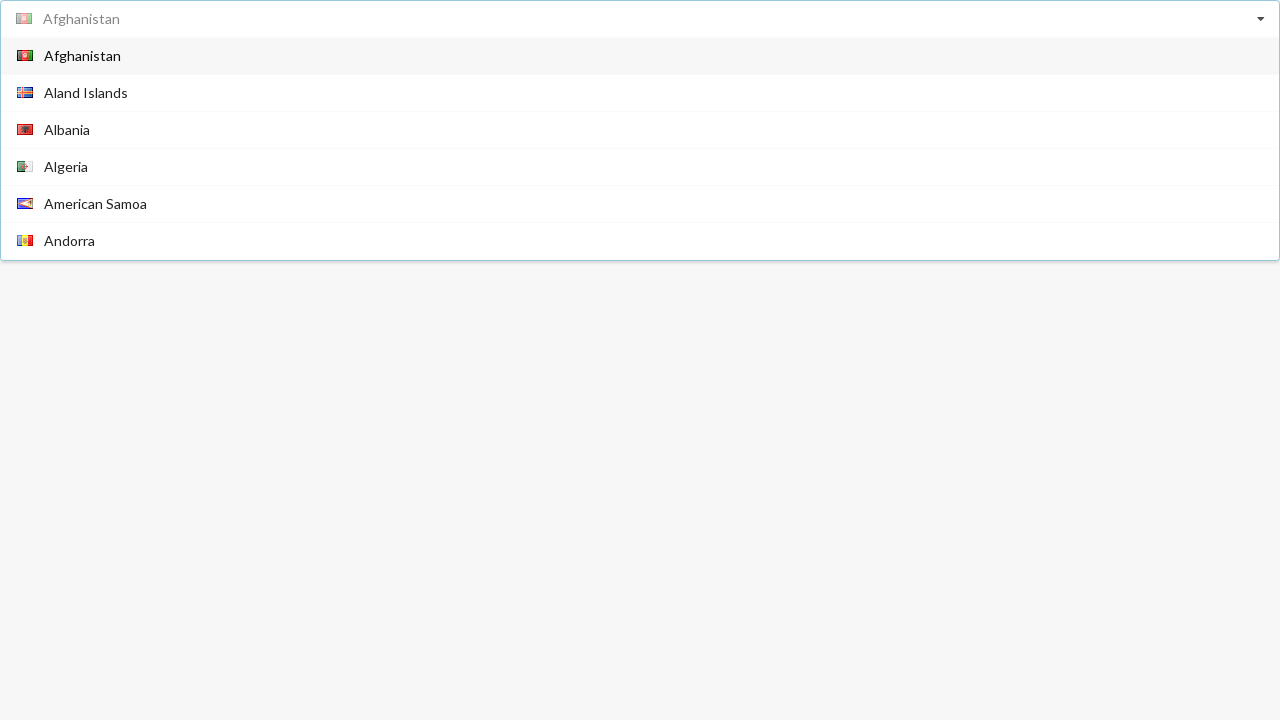

Typed 'ad' into the search field on //input[@class='search']
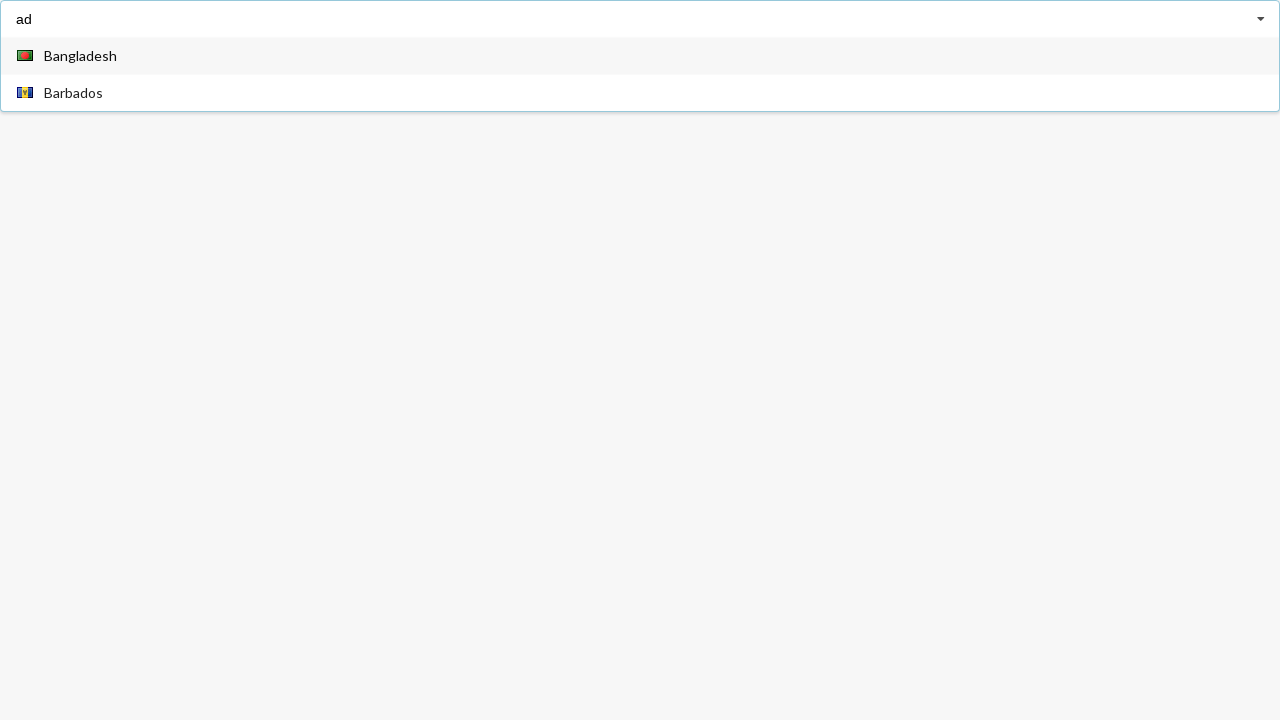

Dropdown options loaded and became visible
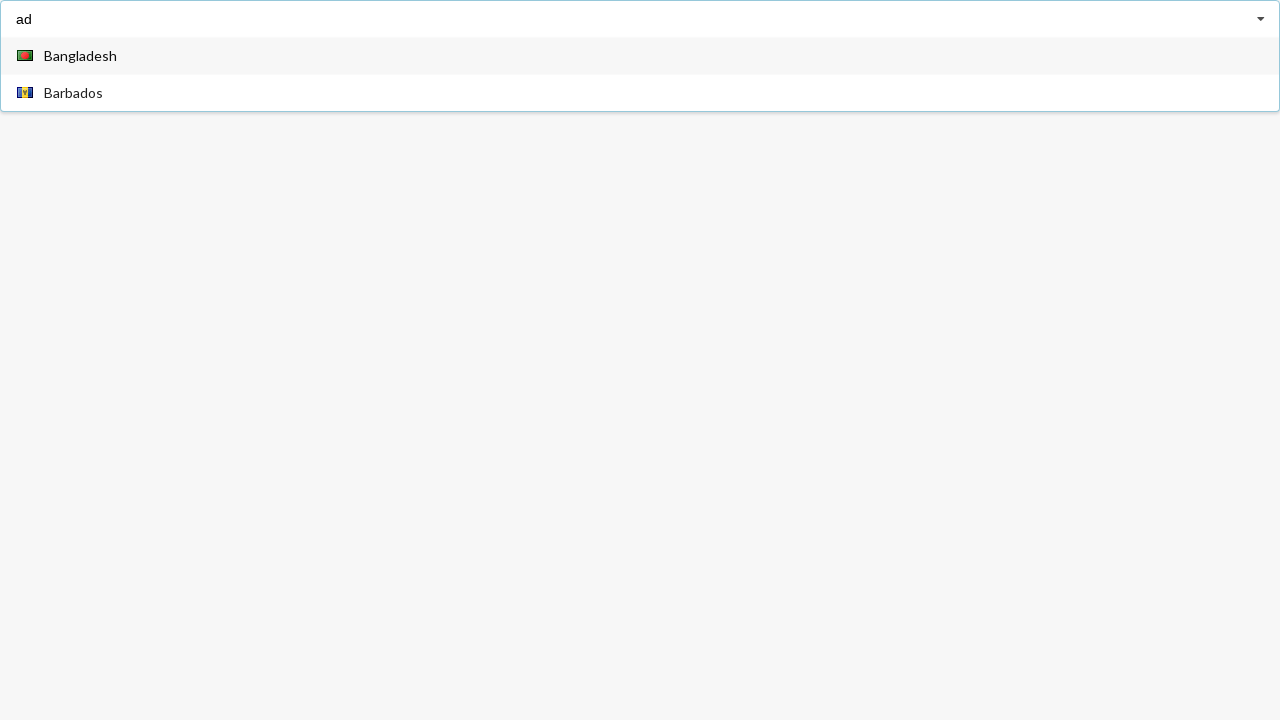

Scrolled Barbados option into view
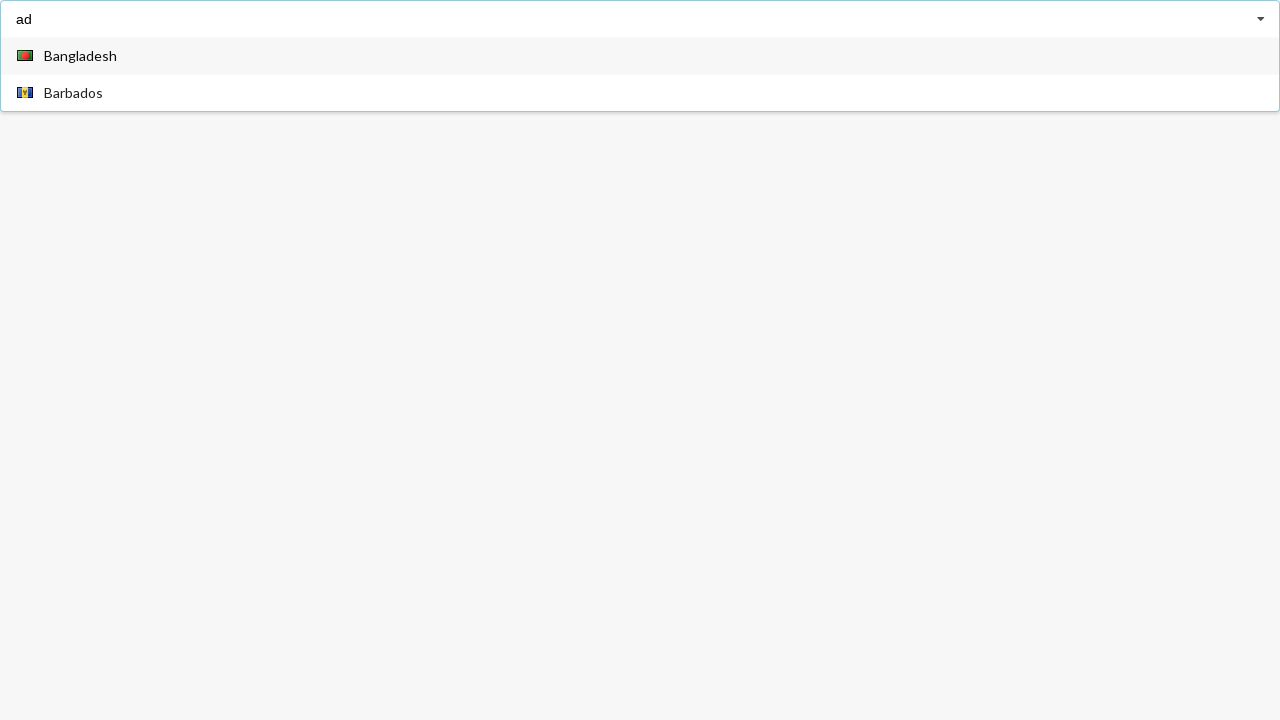

Clicked on Barbados option to select it at (640, 92) on xpath=//div[@role='option'] >> nth=1
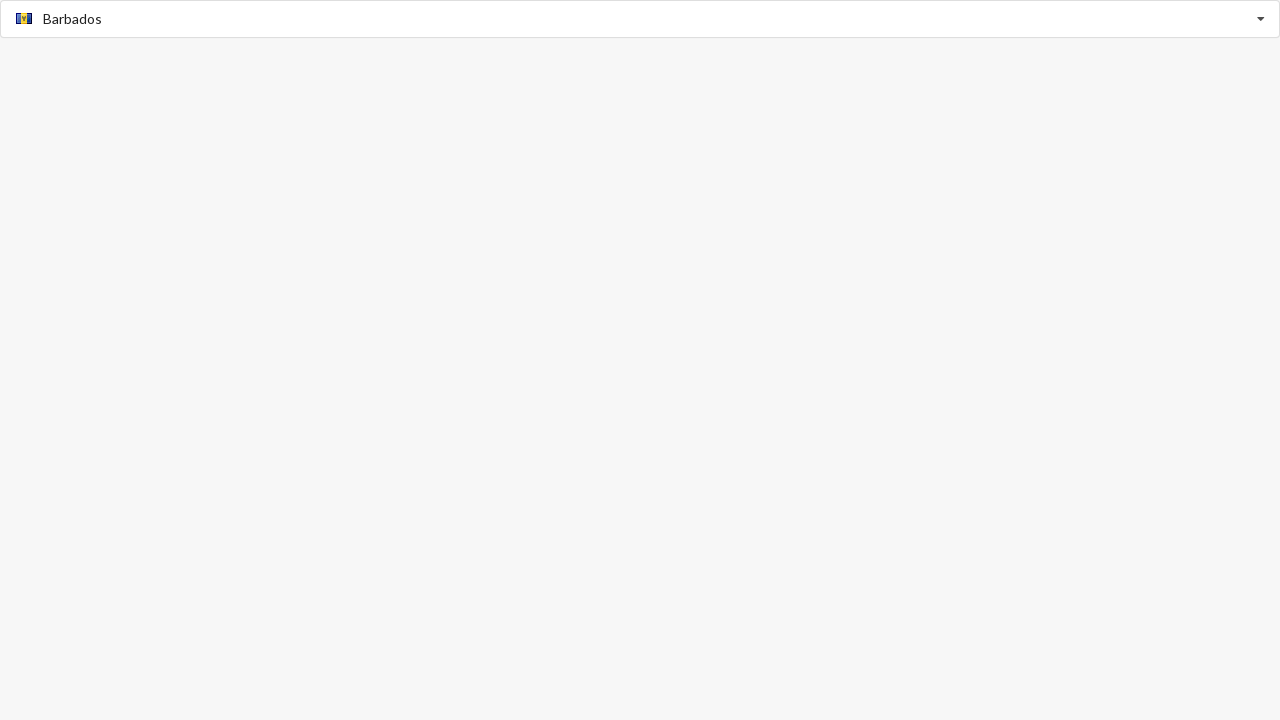

Verified that Barbados is selected (aria-checked='true')
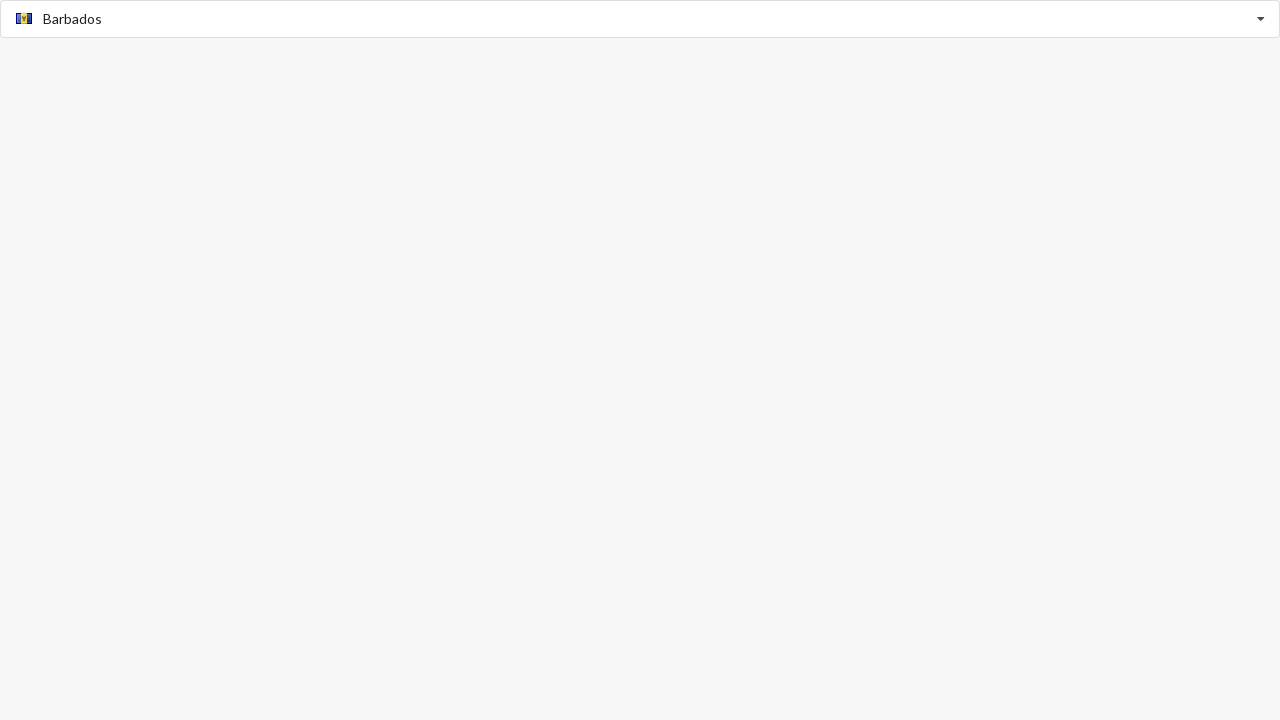

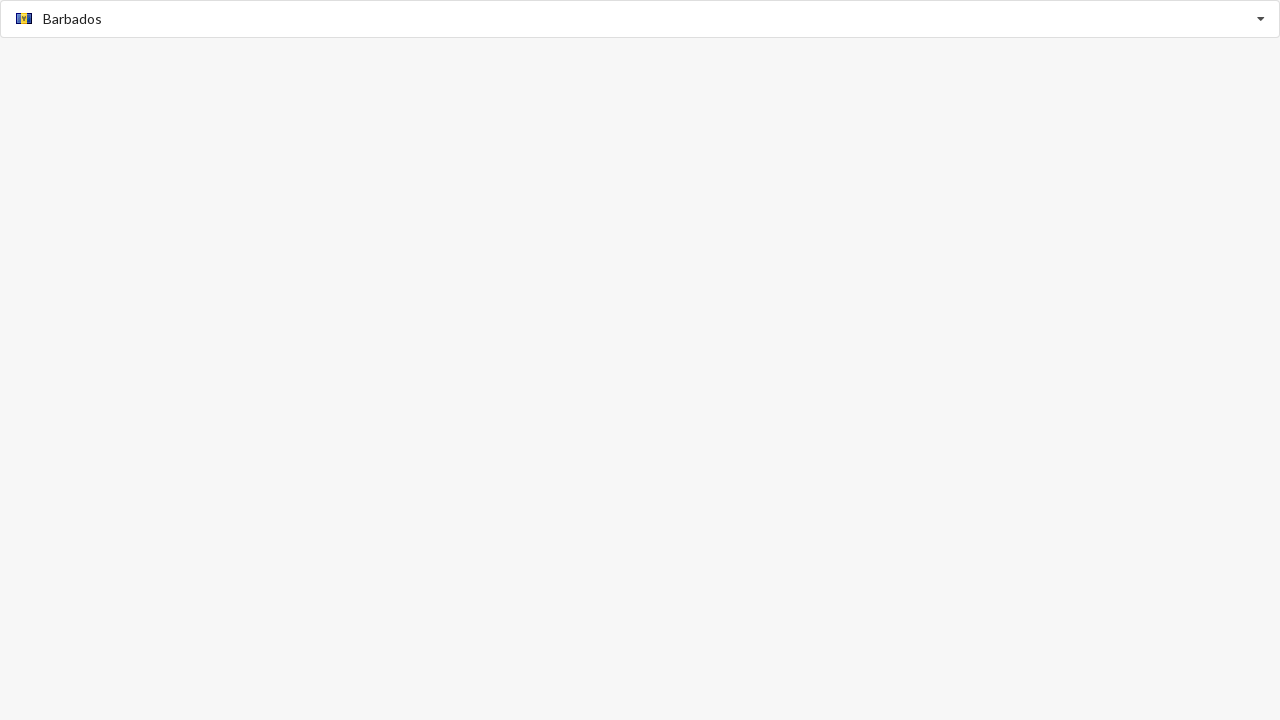